Tests dropdown selection functionality using different methods (index, value, visible text) and verifies dropdown options

Starting URL: https://the-internet.herokuapp.com/dropdown

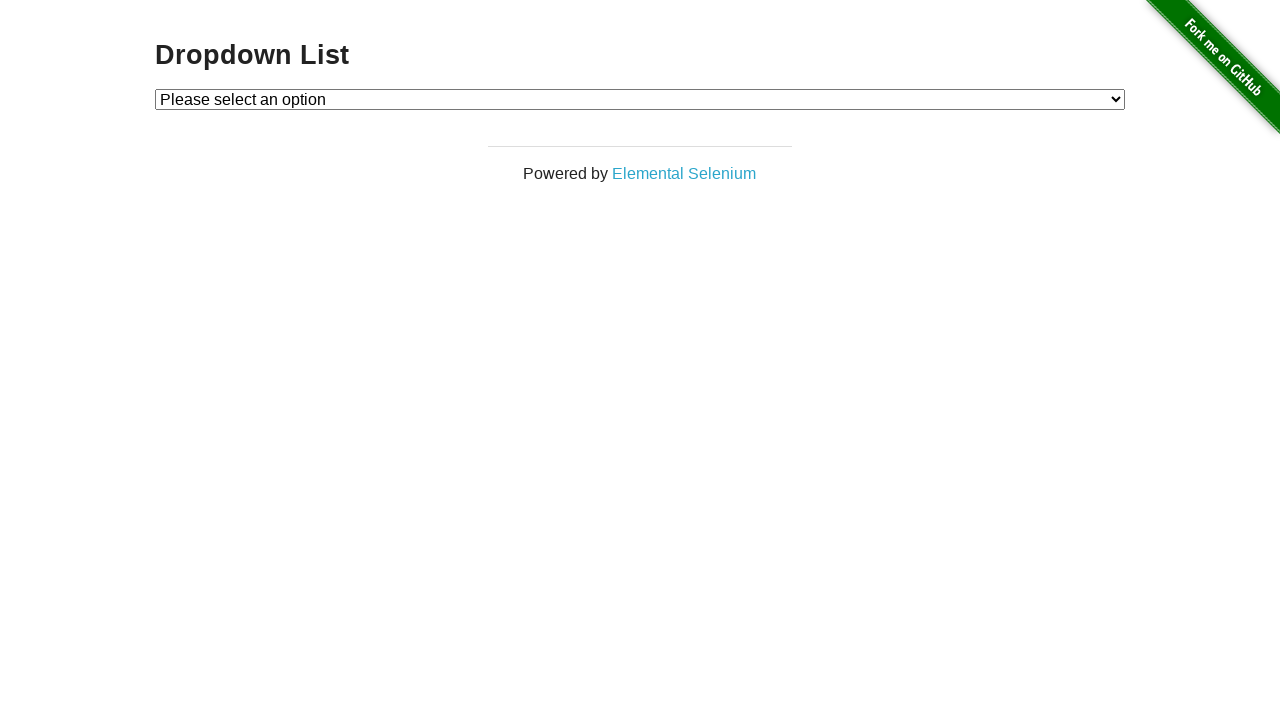

Located dropdown element with id 'dropdown'
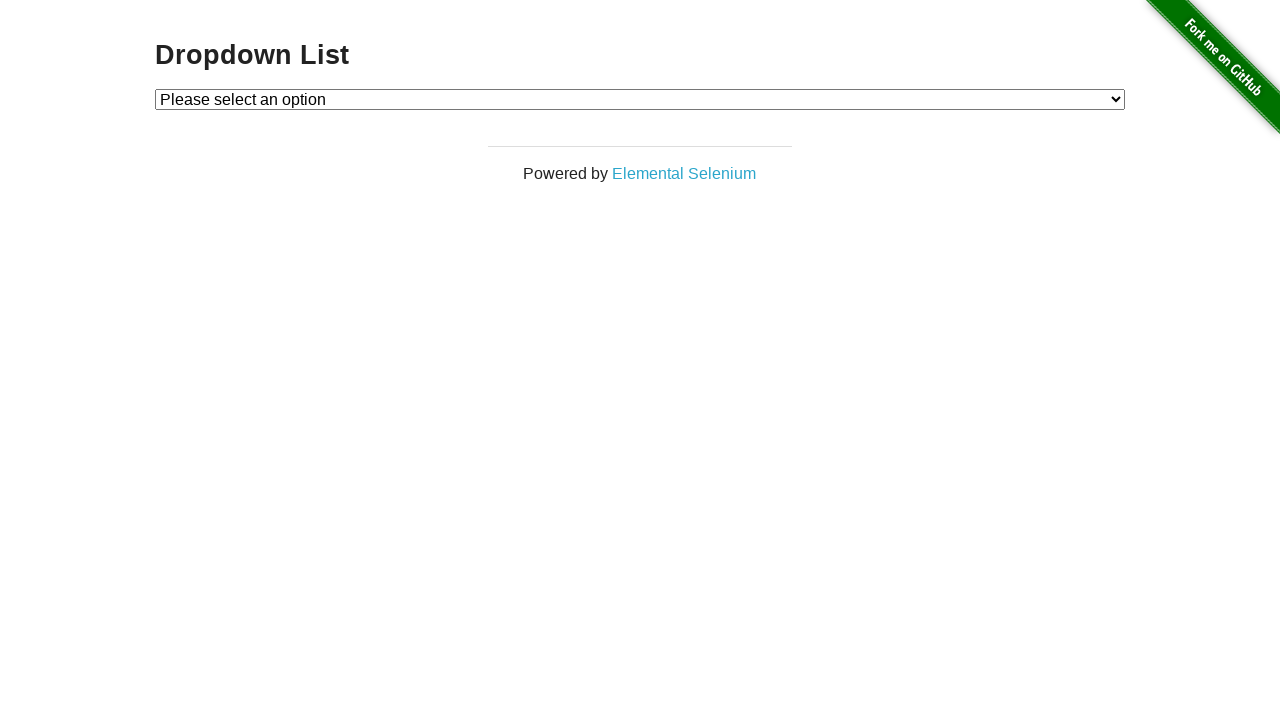

Retrieved first selected option: Please select an option
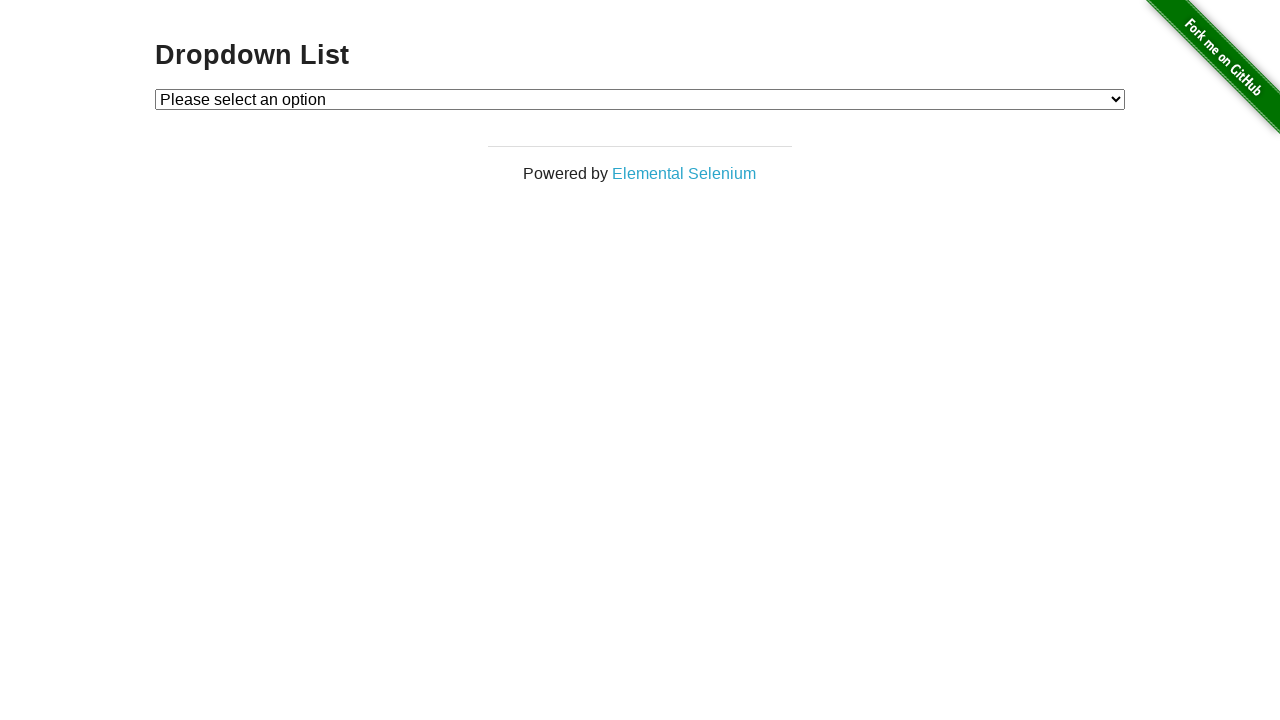

Selected Option 1 using value '1' on #dropdown
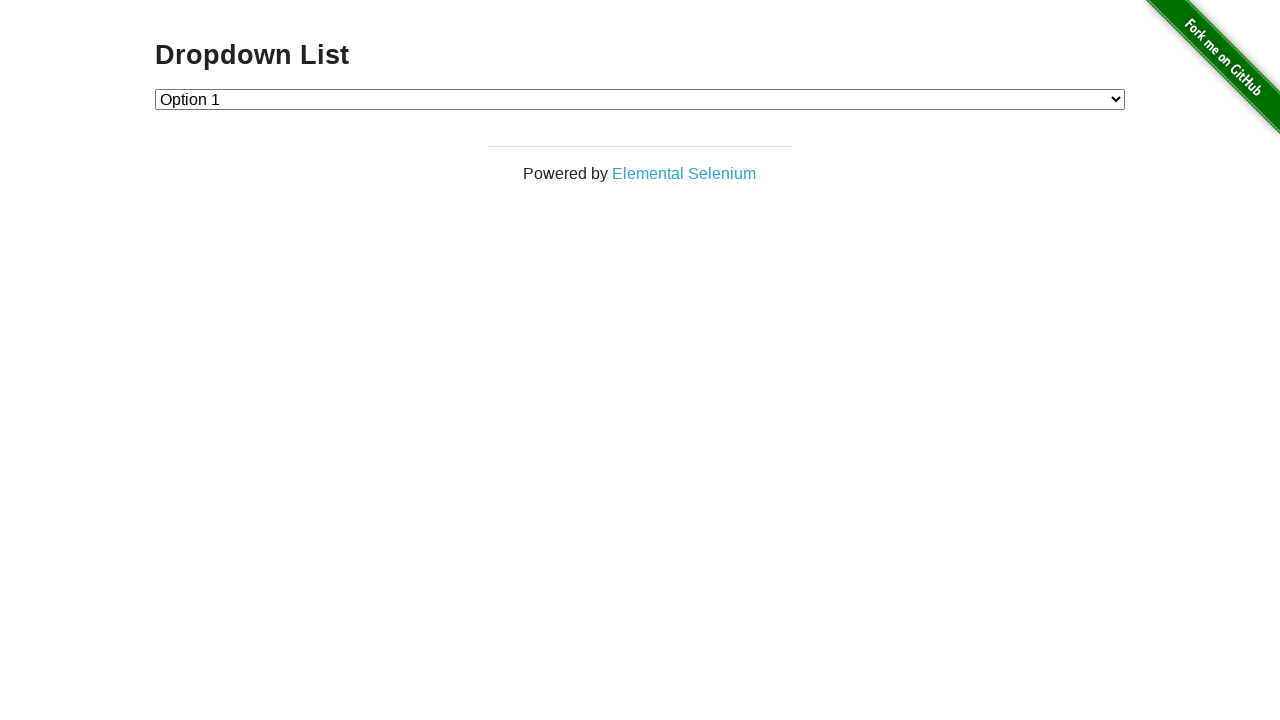

Selected Option 2 using value '2' on #dropdown
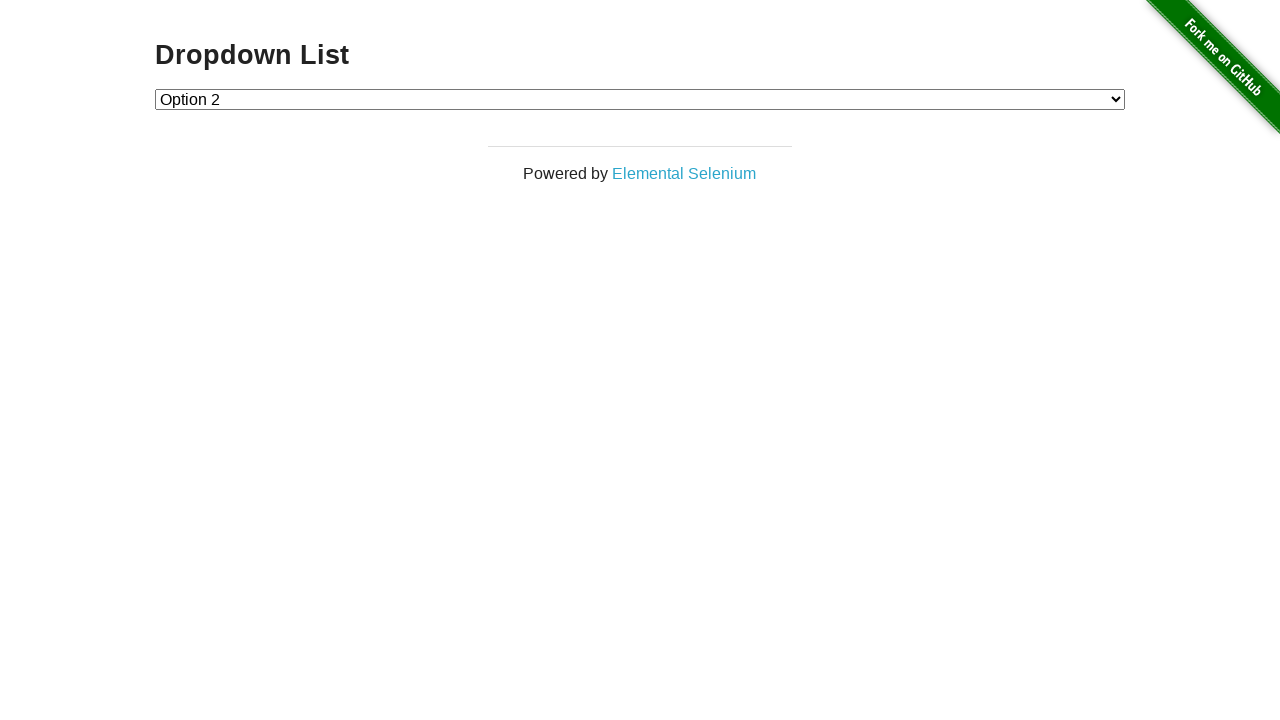

Selected Option 1 using visible text label on #dropdown
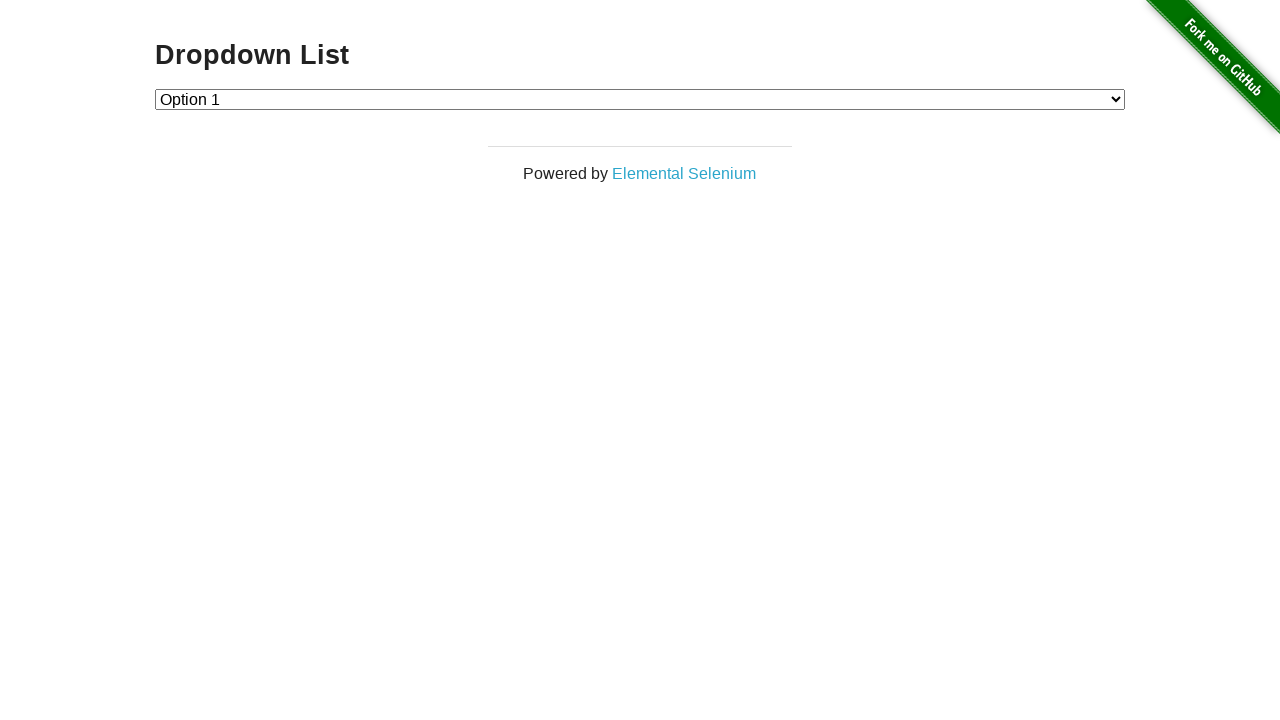

Retrieved all dropdown options
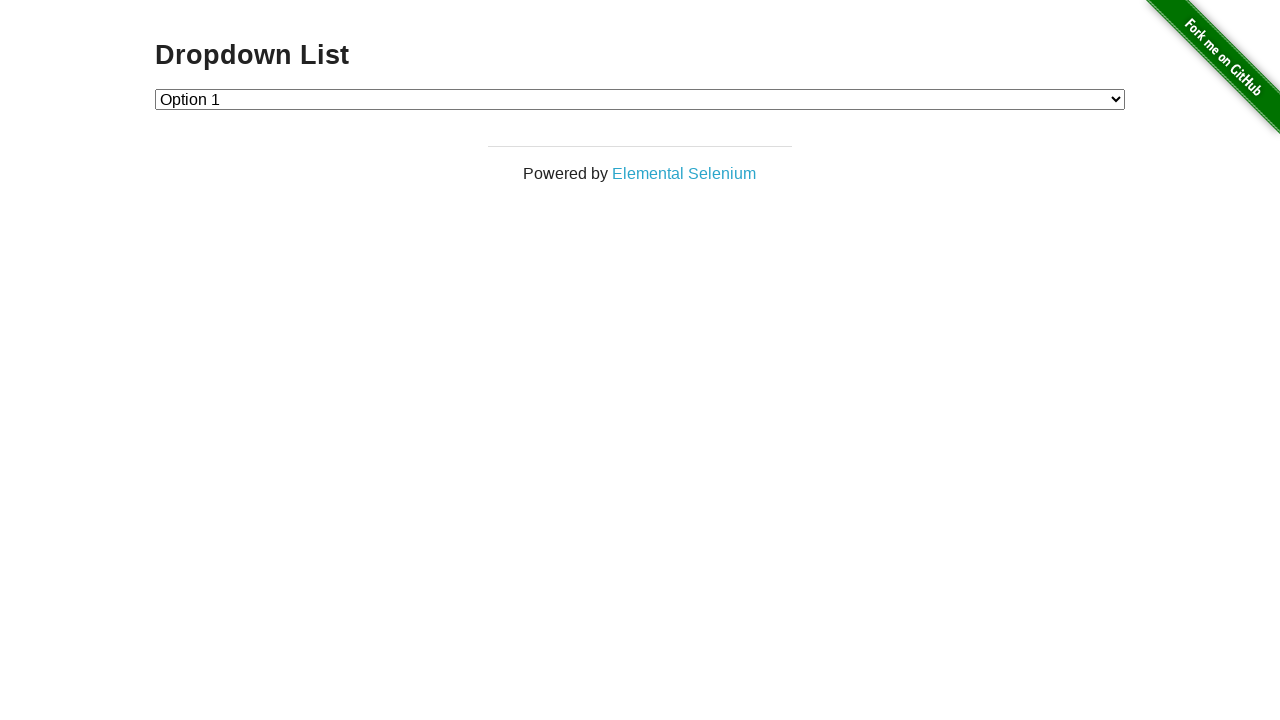

Counted dropdown options: 3 items total
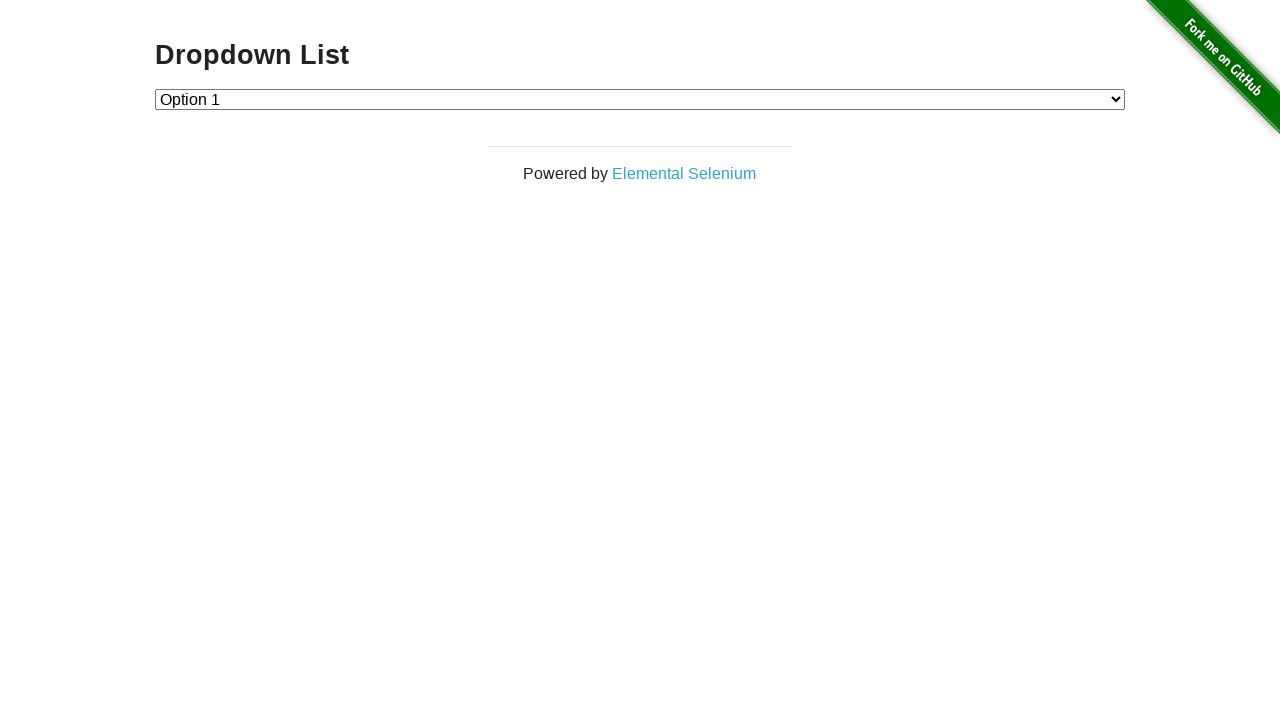

Assertion passed: dropdown size 3 is not equal to 4
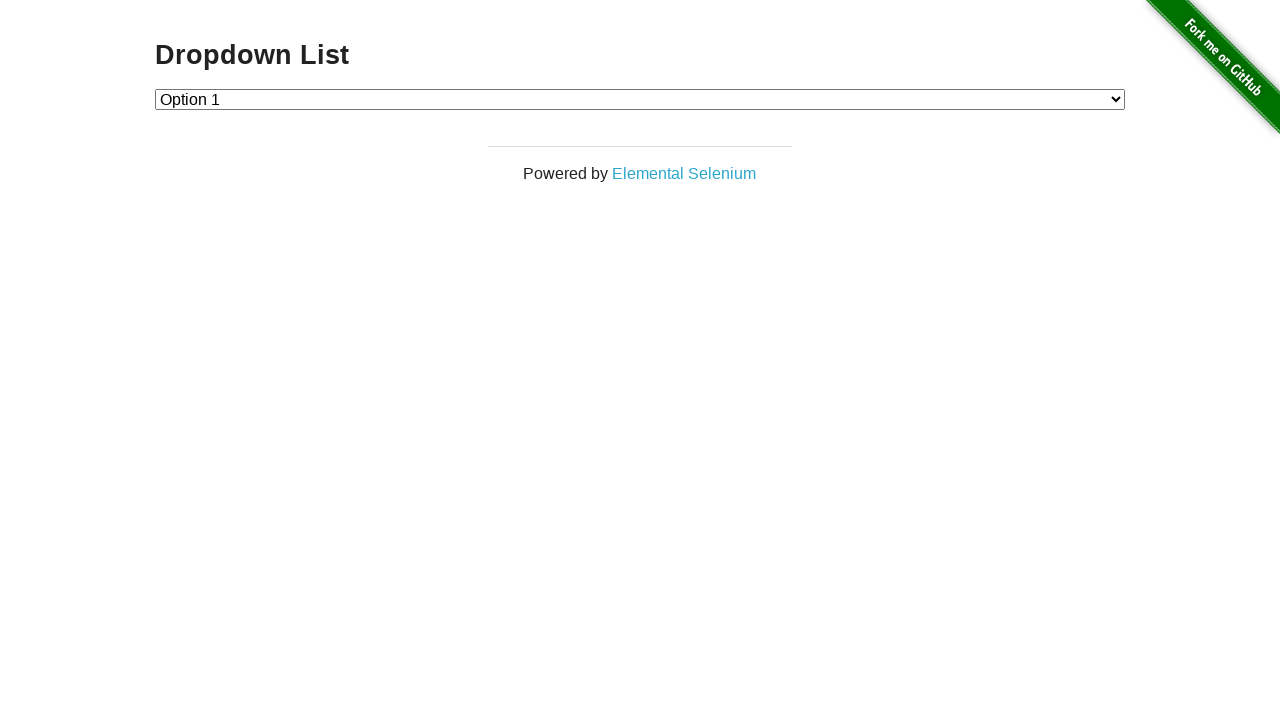

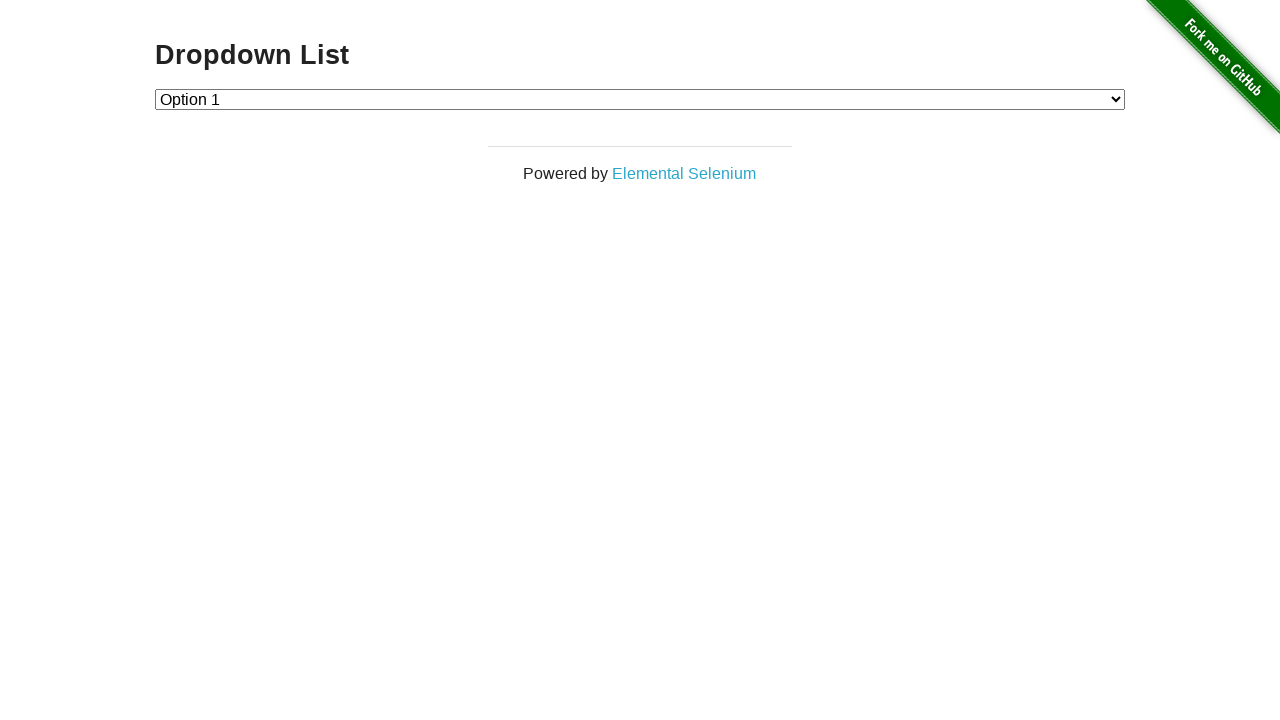